Navigates to the Rahul Shetty Academy automation practice page and retrieves the page title

Starting URL: https://rahulshettyacademy.com/AutomationPractice/

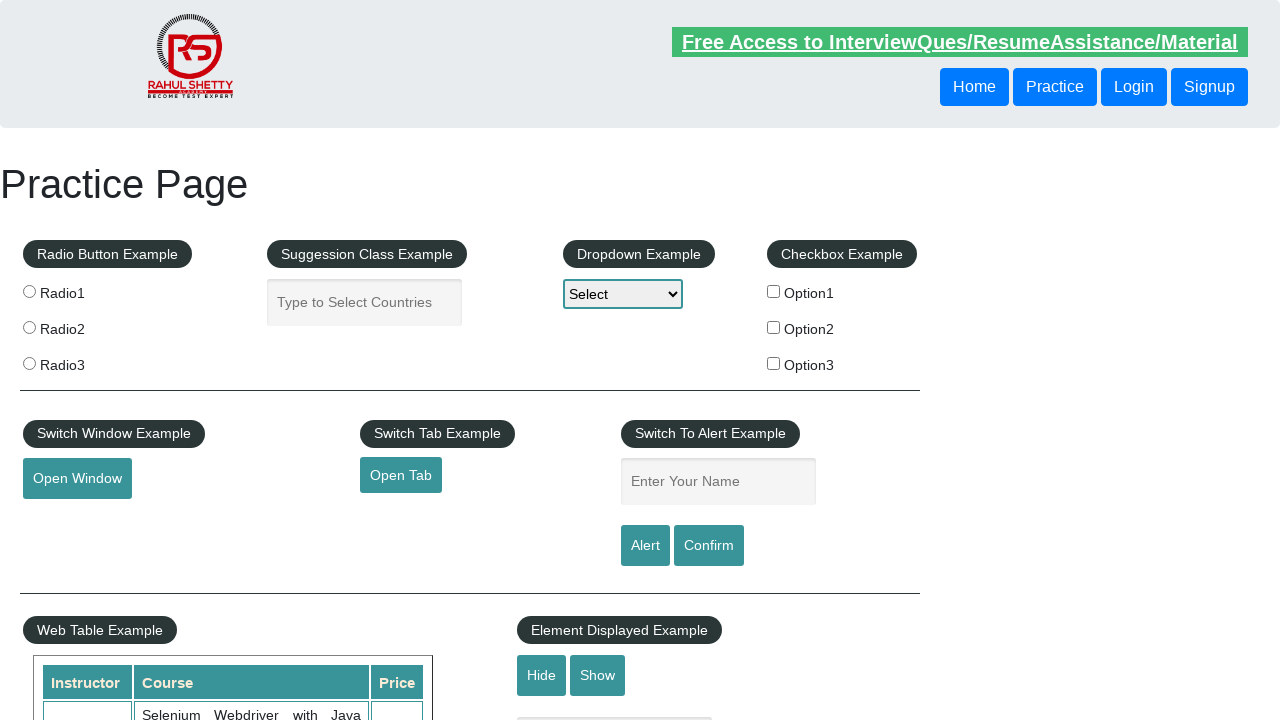

Navigated to Rahul Shetty Academy automation practice page
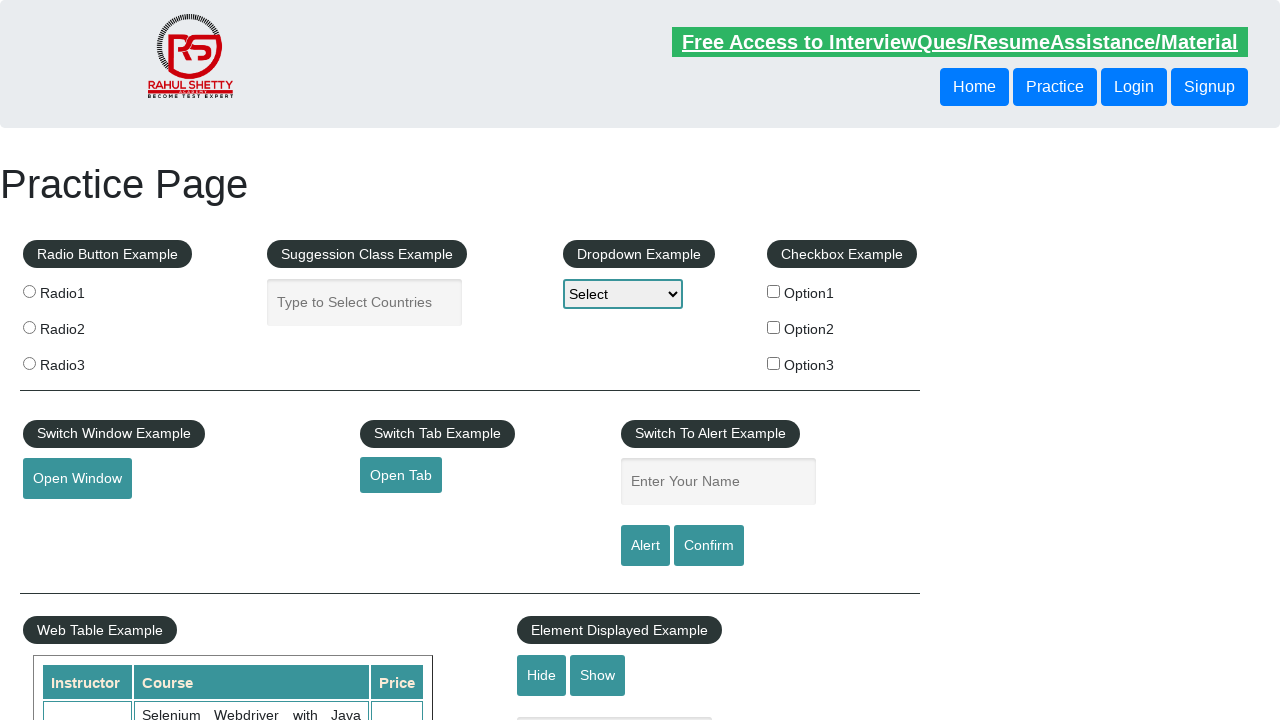

Retrieved page title: Practice Page
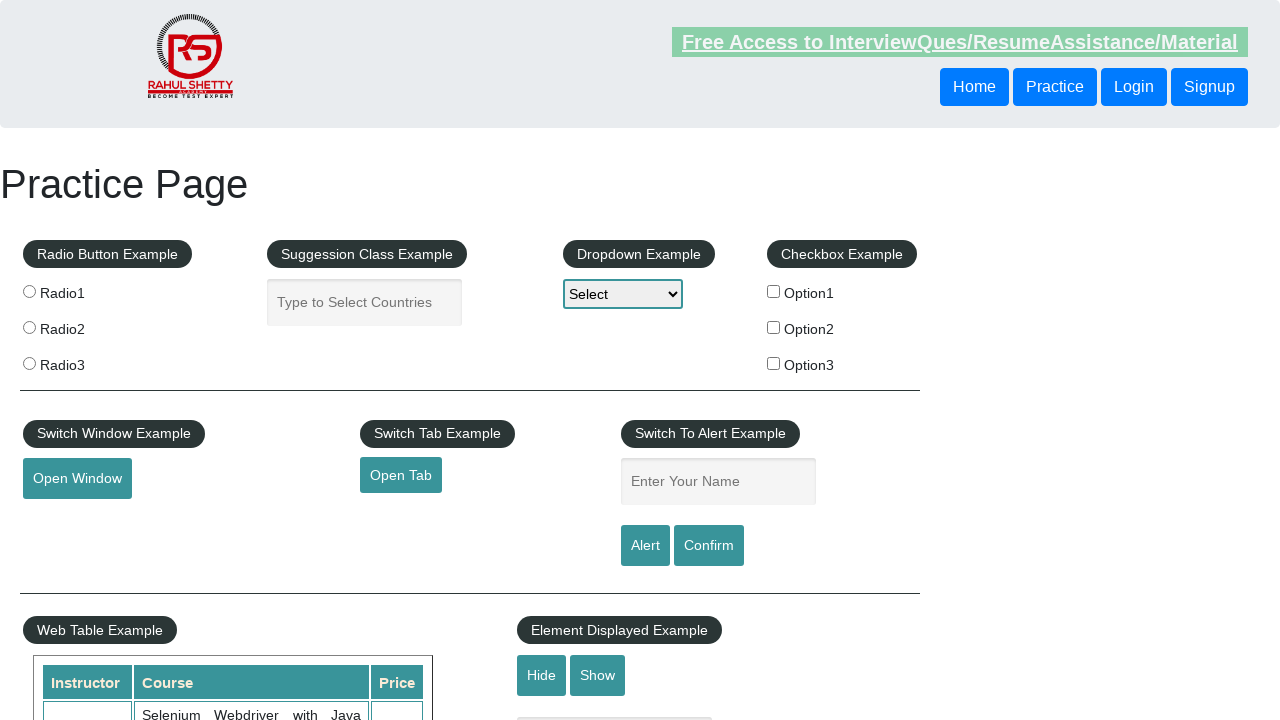

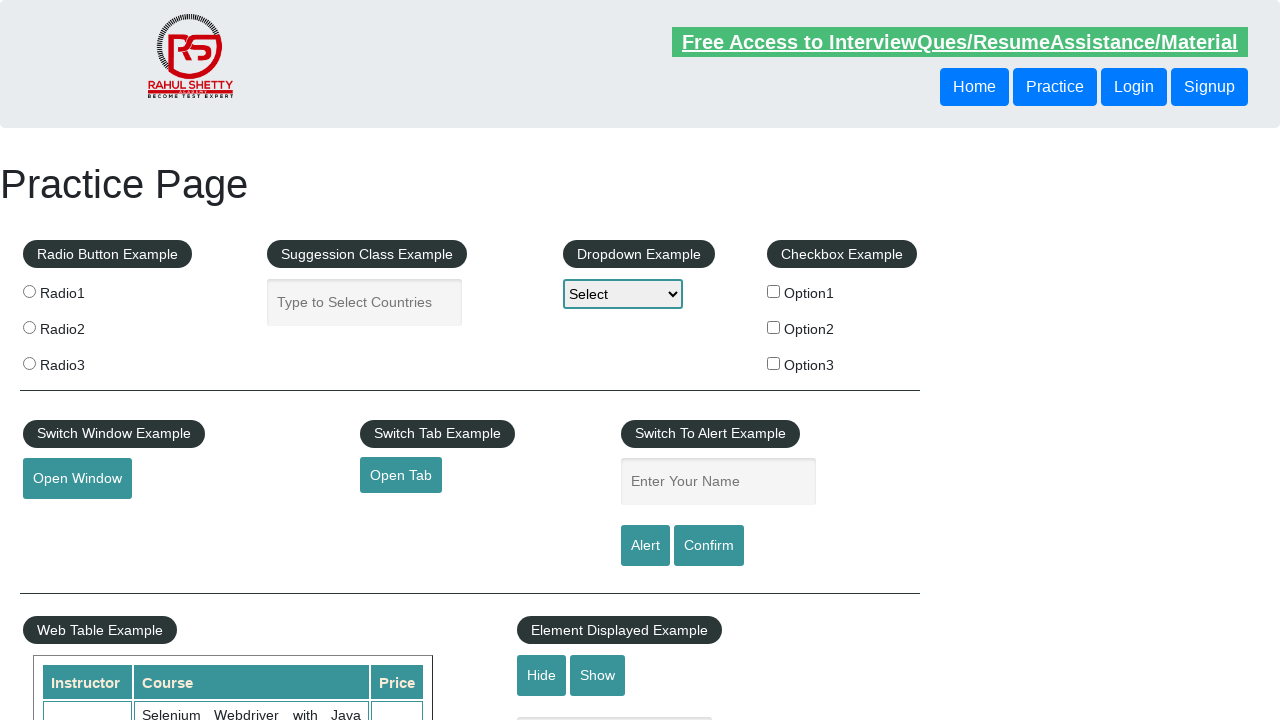